Tests frame handling by switching between multiple frames and the main document, filling form fields in each context

Starting URL: https://www.hyrtutorials.com/p/frames-practice.html

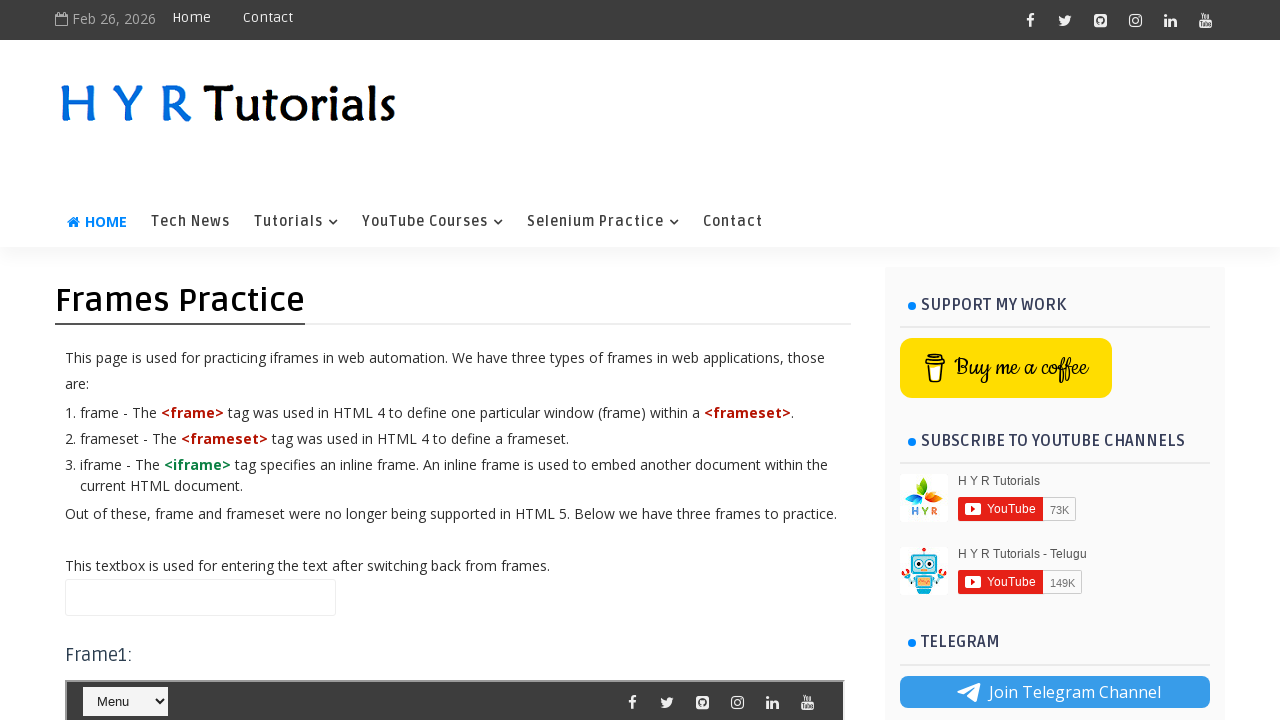

Filled name field in main document with 'Text1' on #name
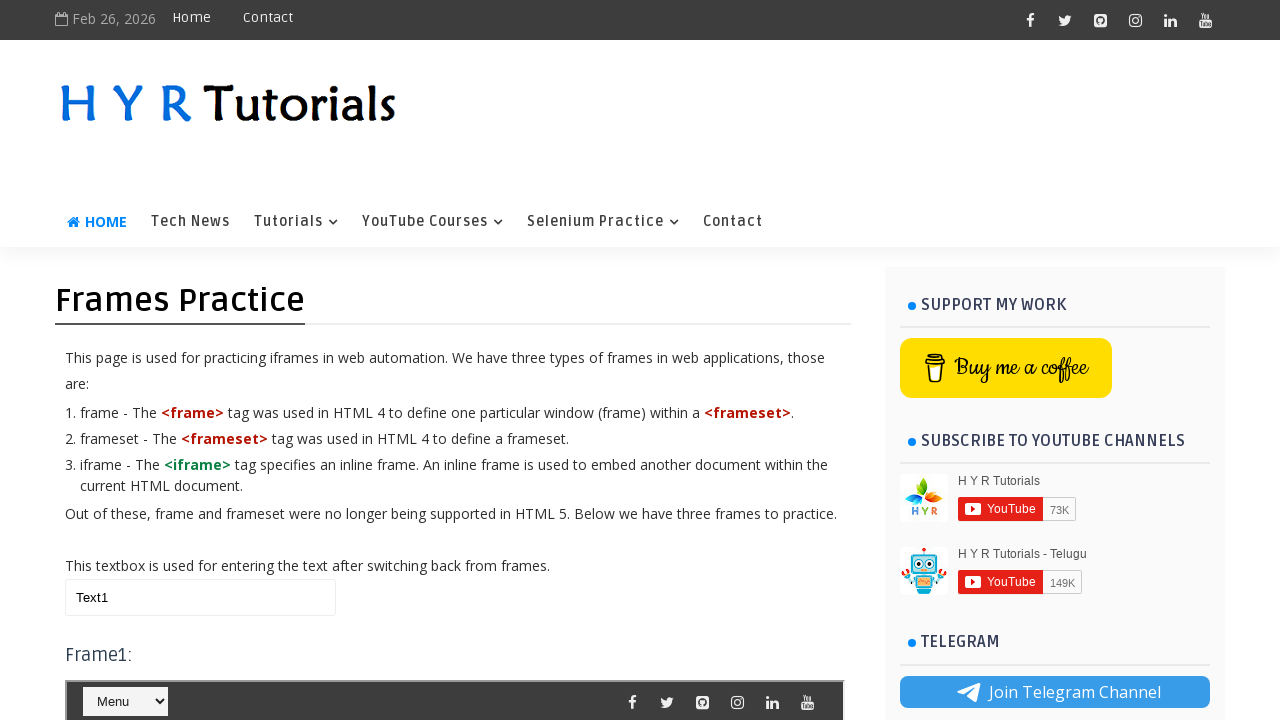

Switched to Frame1
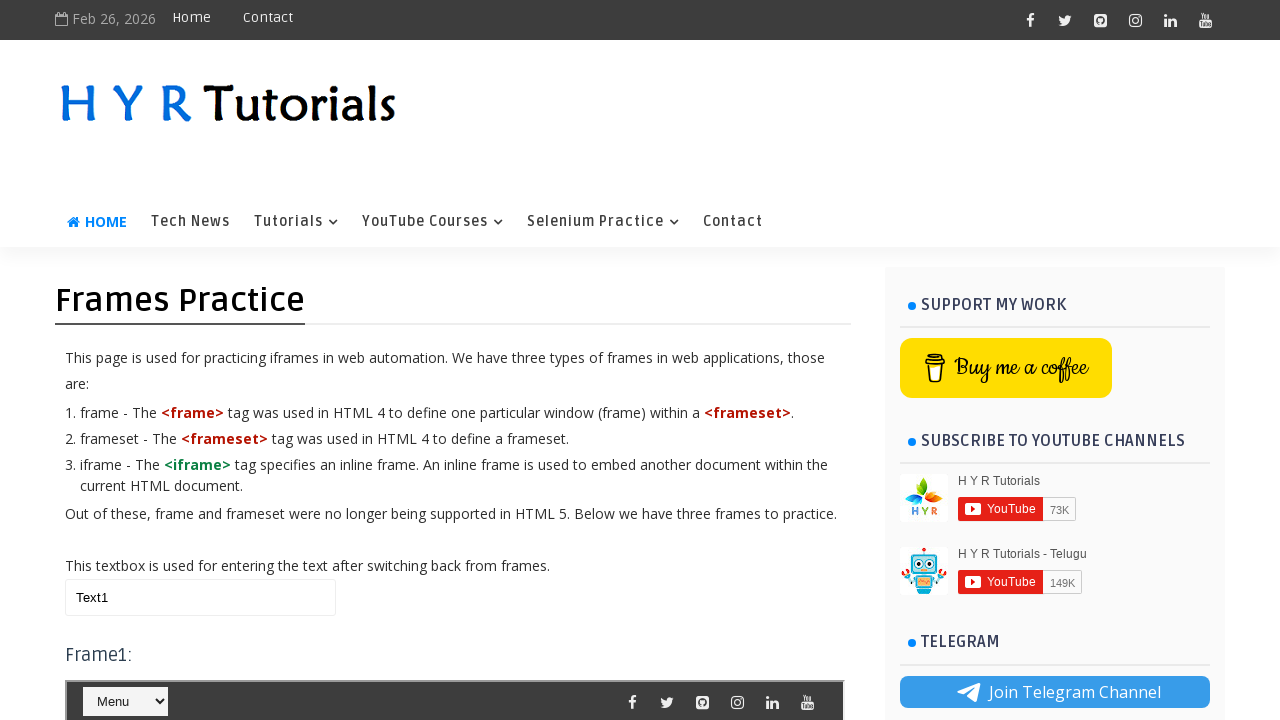

Selected 'Java' from course dropdown in Frame1
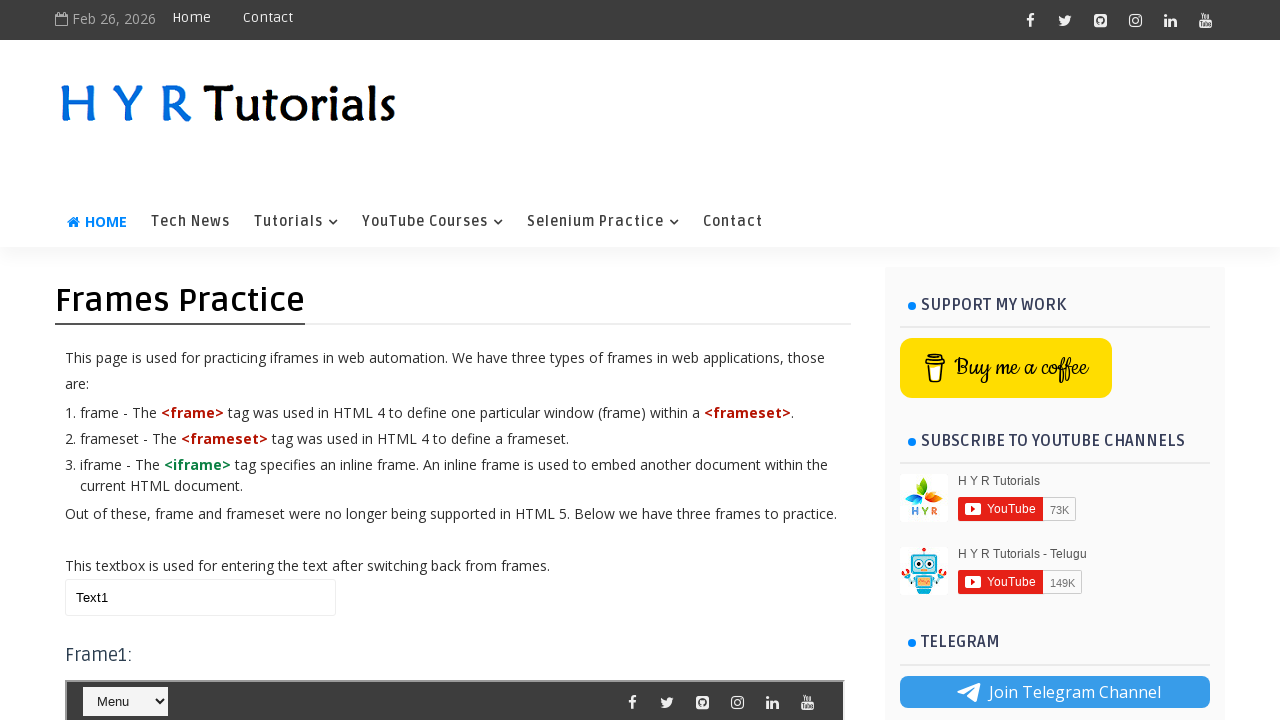

Switched back to main document and filled name field with 'Text2' on #name
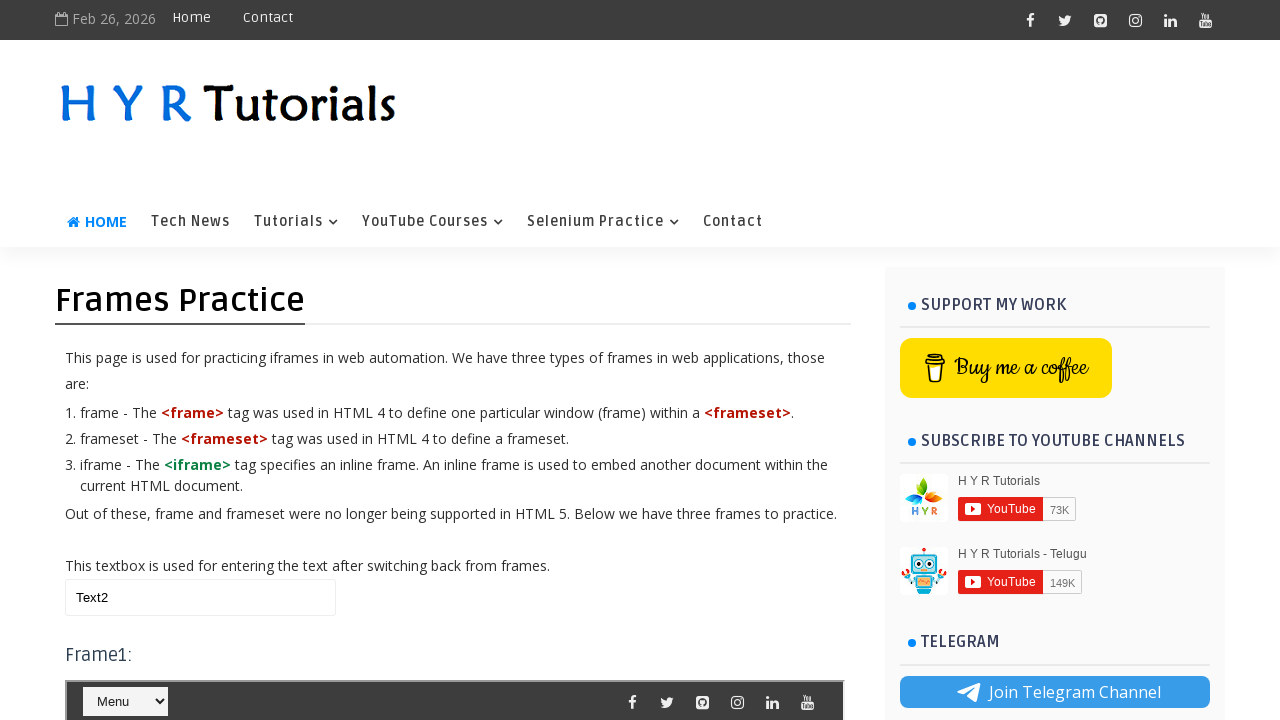

Switched to Frame2
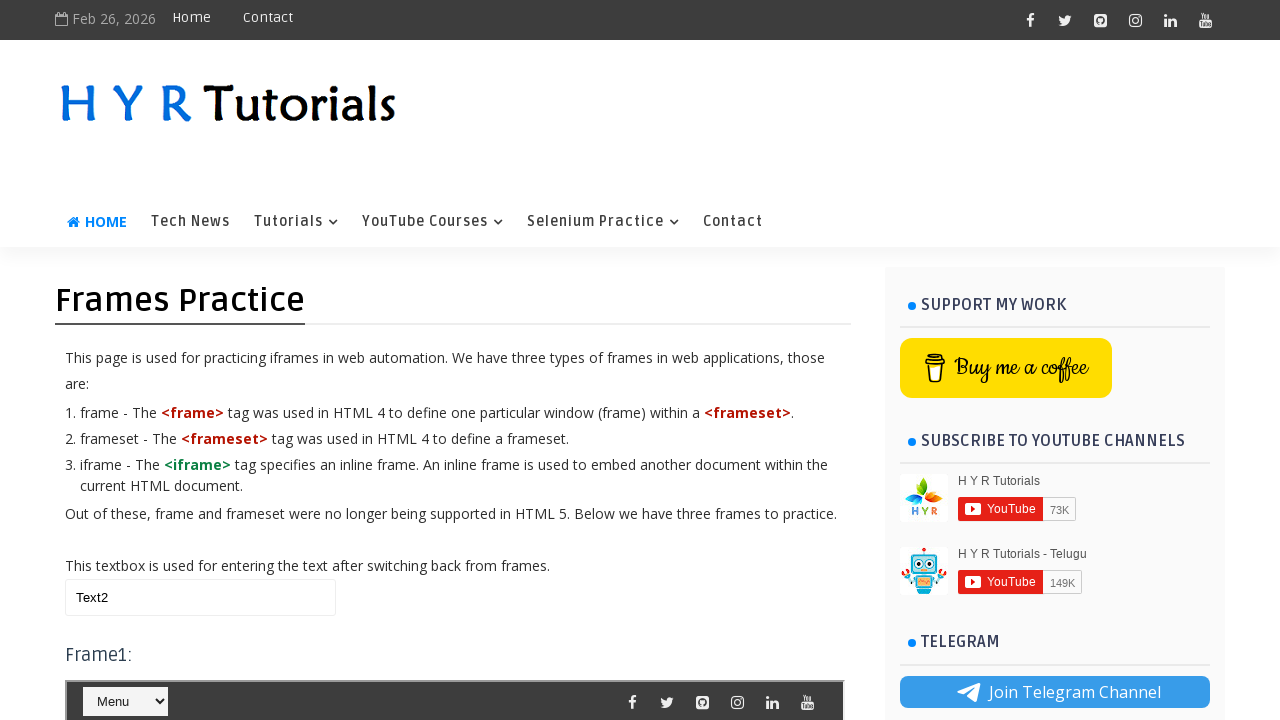

Filled first name field in Frame2 with 'John' on #firstName
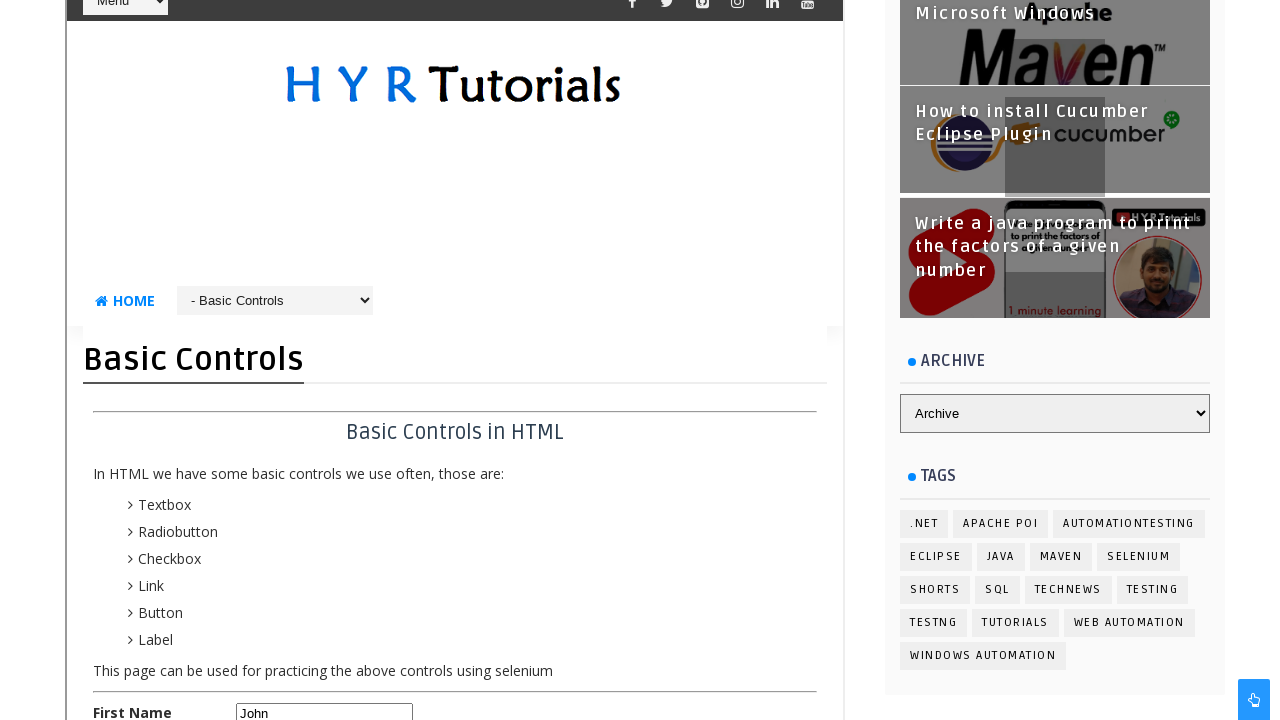

Switched back to main document and filled name field with 'Text3' on #name
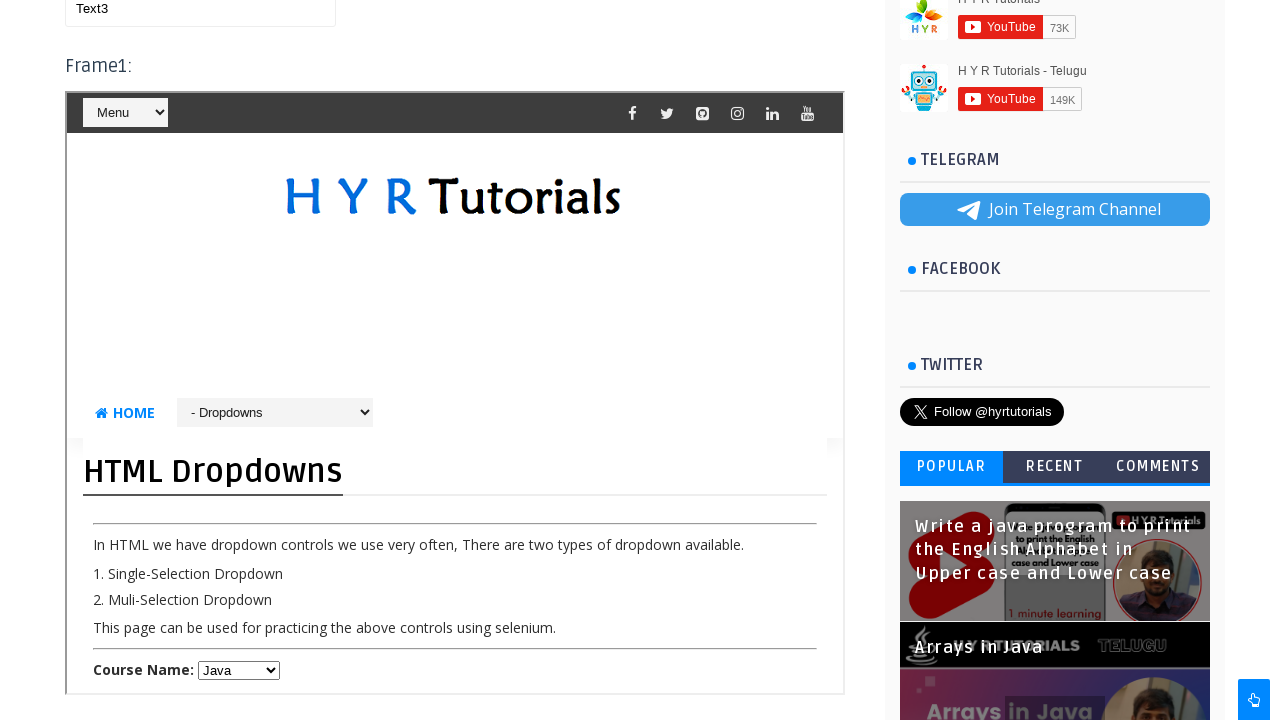

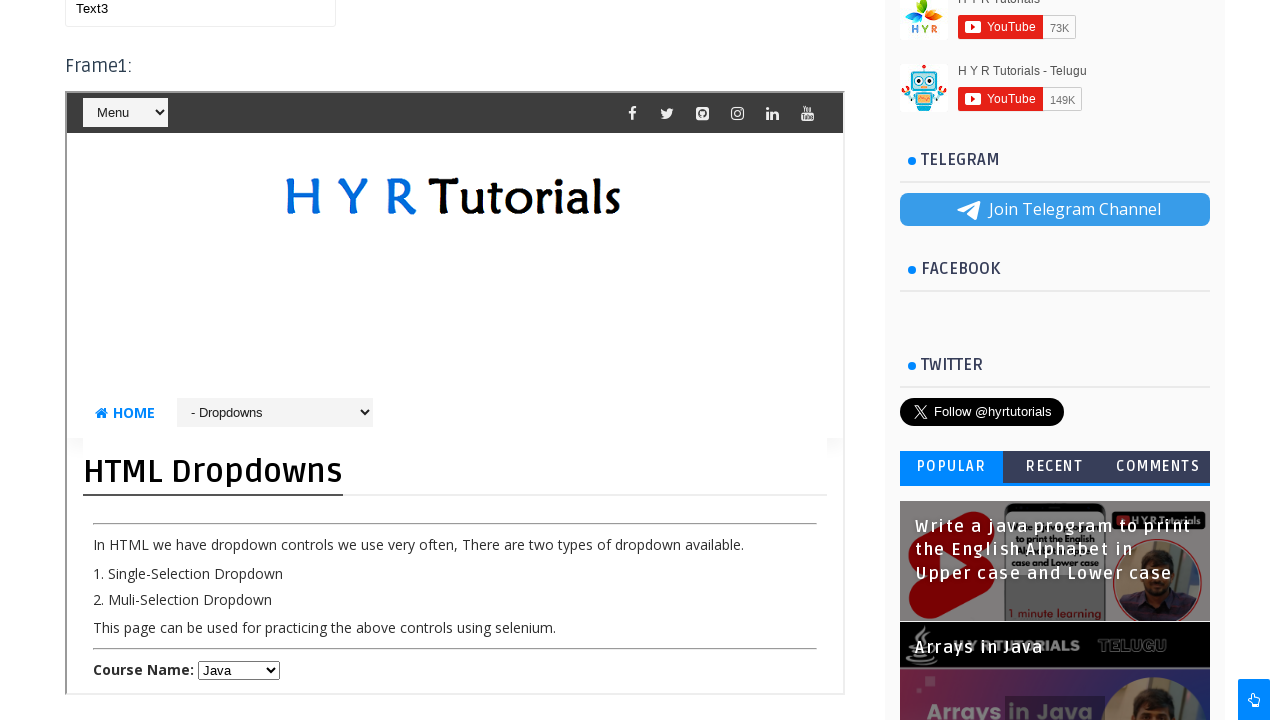